Tests datalist input by clicking on the field and selecting the New York option

Starting URL: https://www.selenium.dev/selenium/web/web-form.html

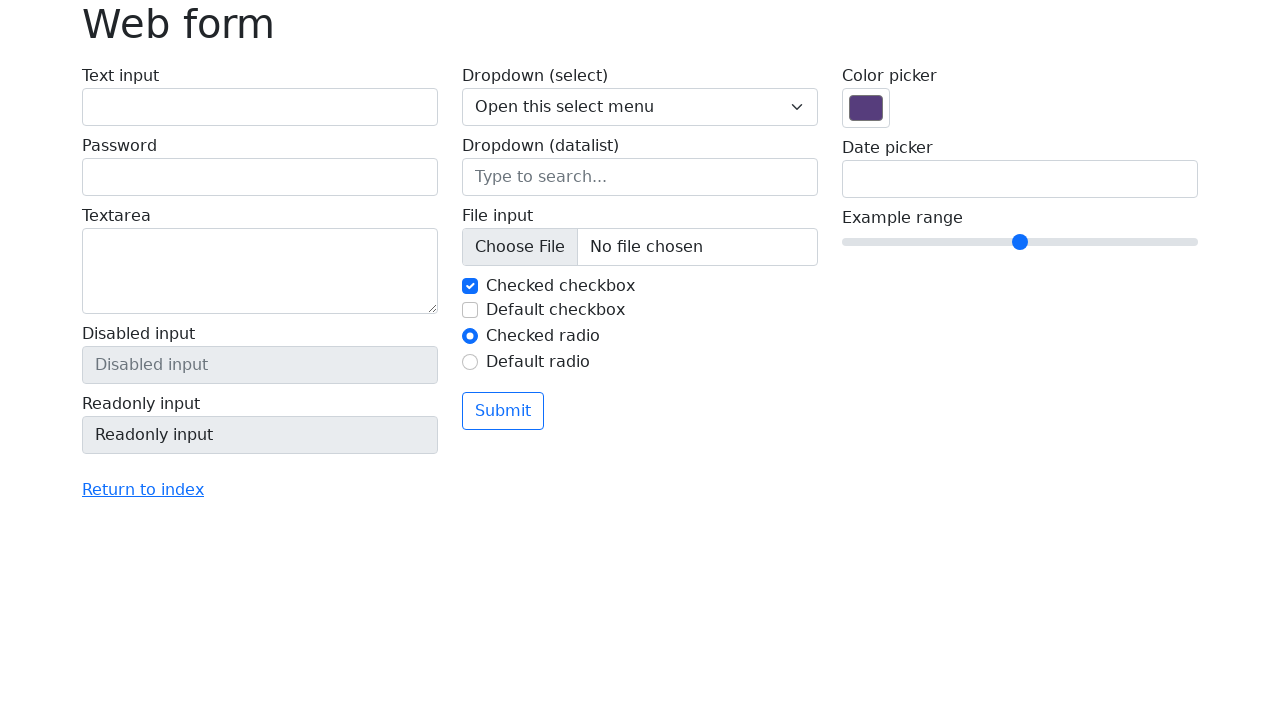

Clicked on datalist input field at (640, 177) on input[name='my-datalist']
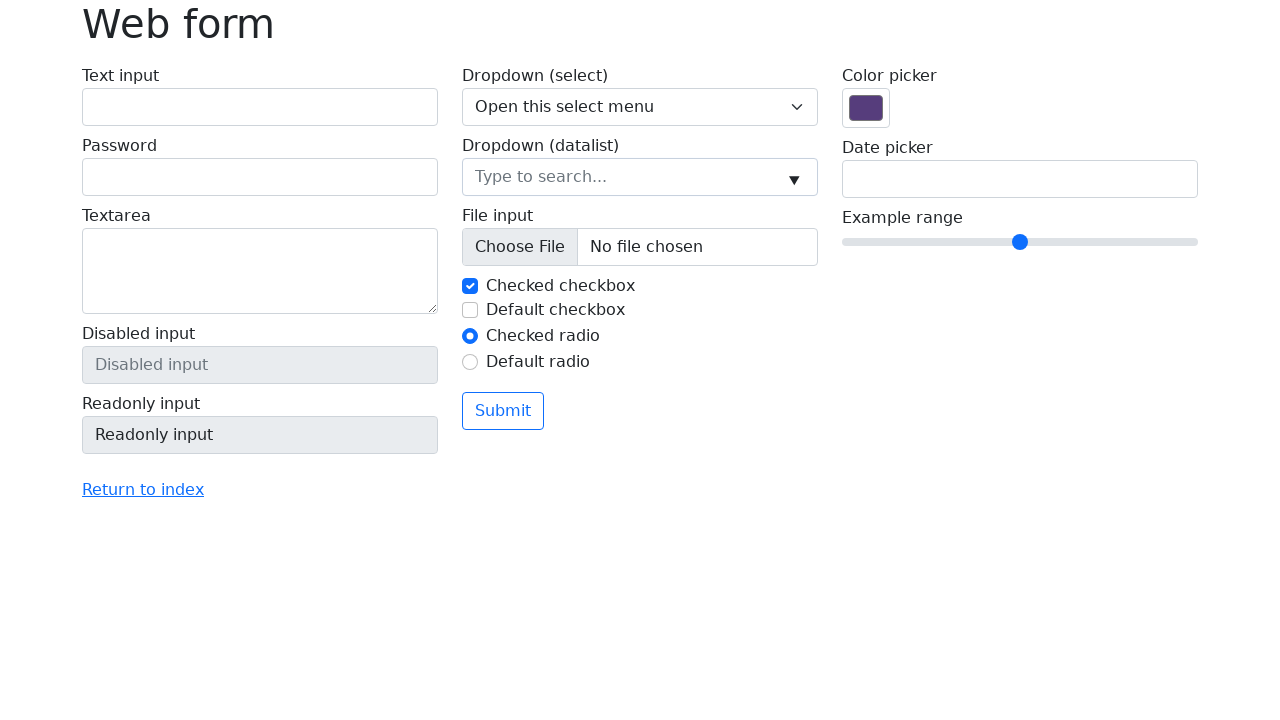

Filled datalist input with 'New York' option on input[name='my-datalist']
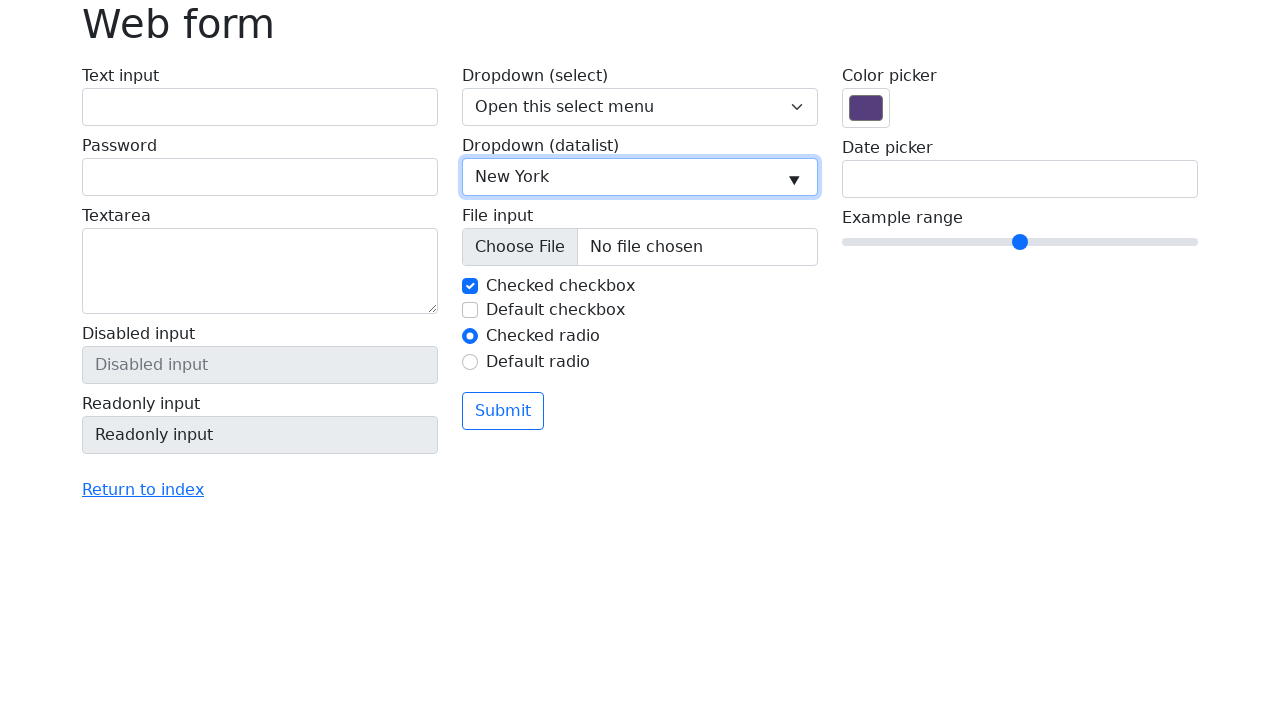

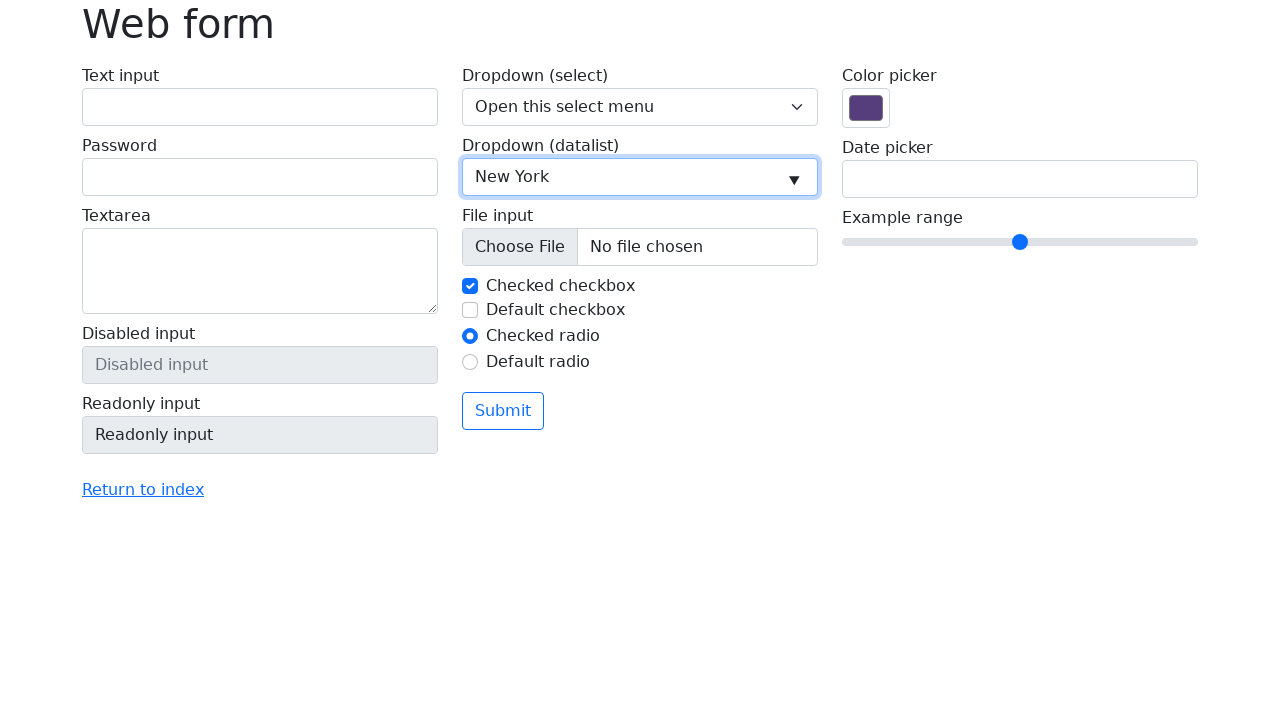